Navigates to the MixBytes blog page and scrolls to the bottom to trigger lazy loading of all blog posts, verifying that blog content is displayed.

Starting URL: https://mixbytes.io/blog

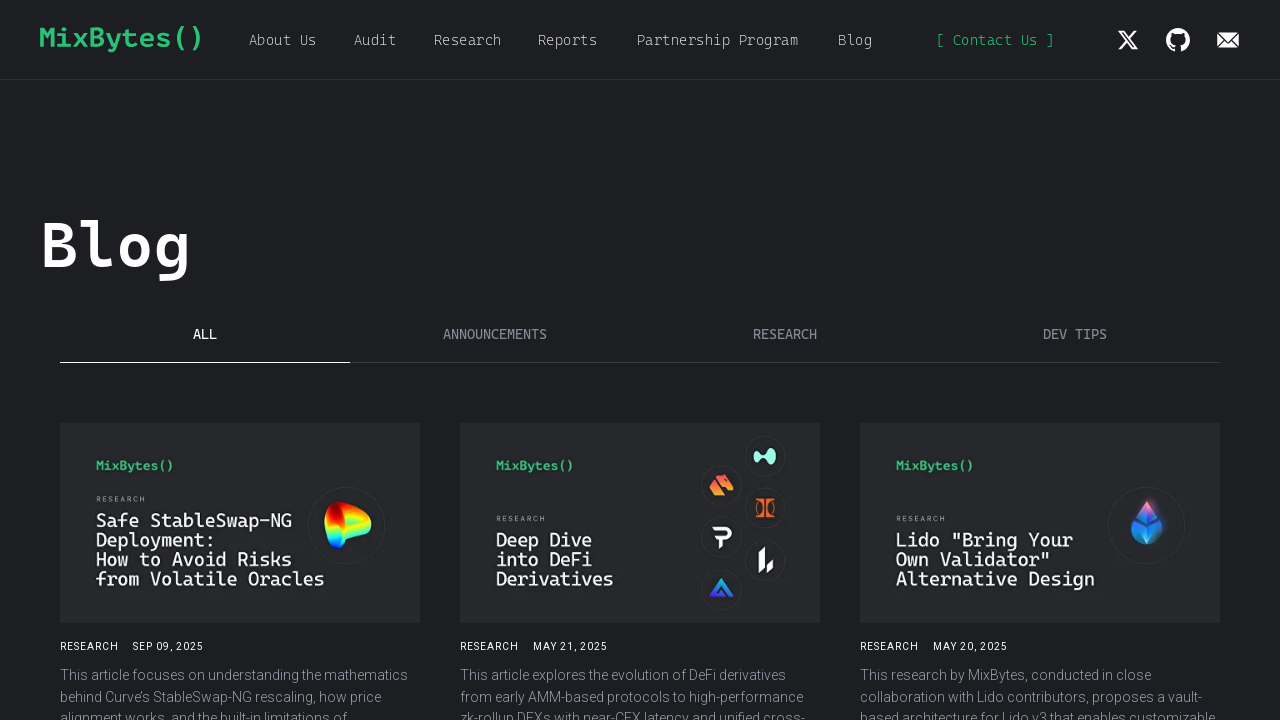

Waited for blog container to load
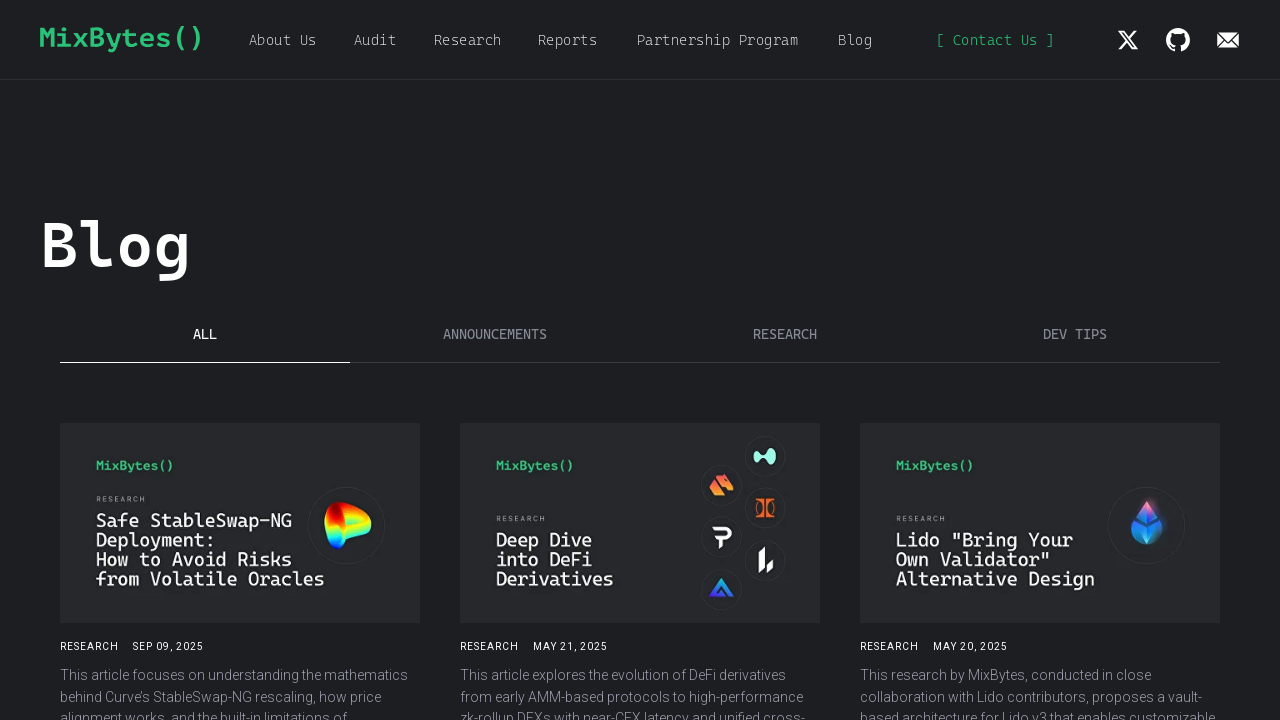

Retrieved initial page scroll height
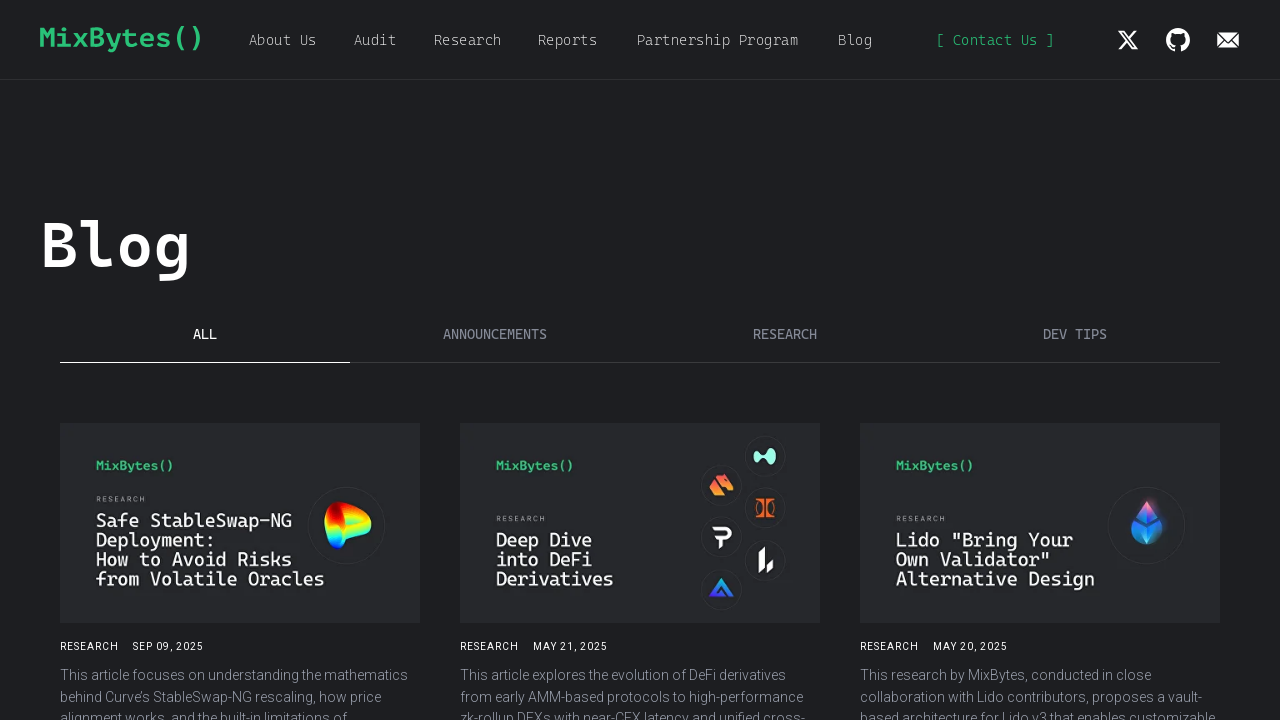

Scrolled to bottom of page to trigger lazy loading
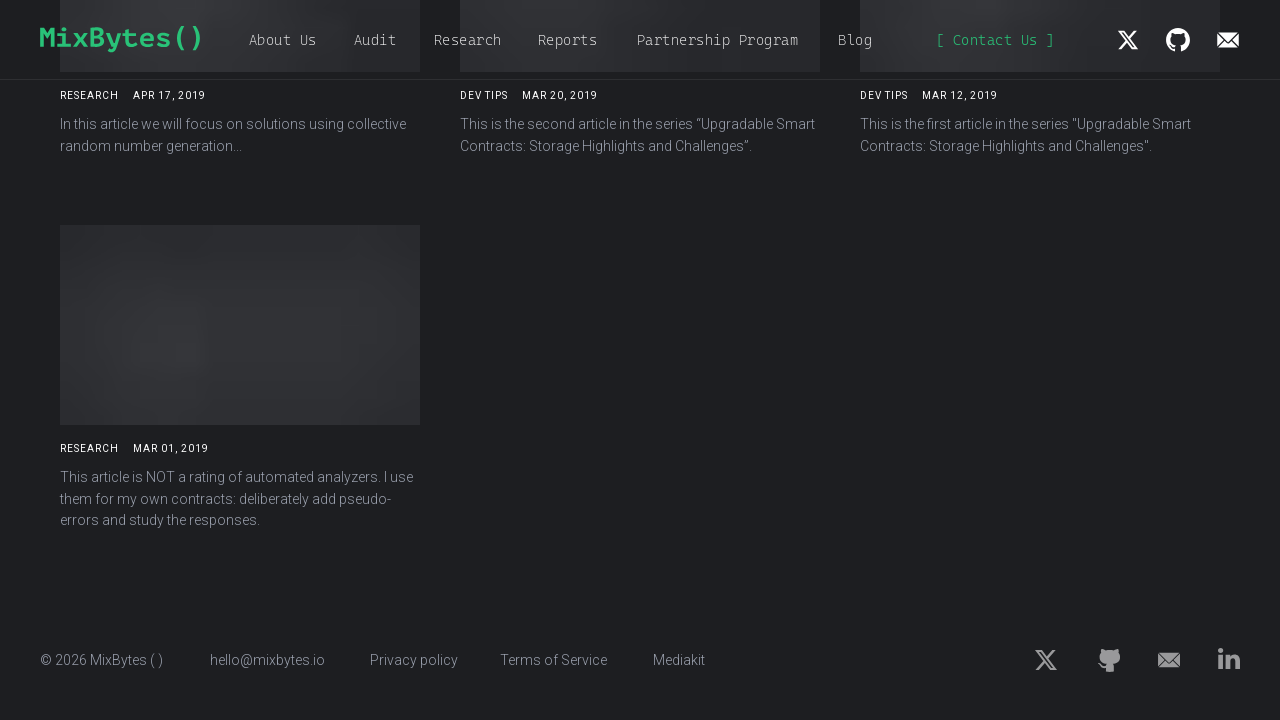

Waited 2 seconds for lazy-loaded content to appear
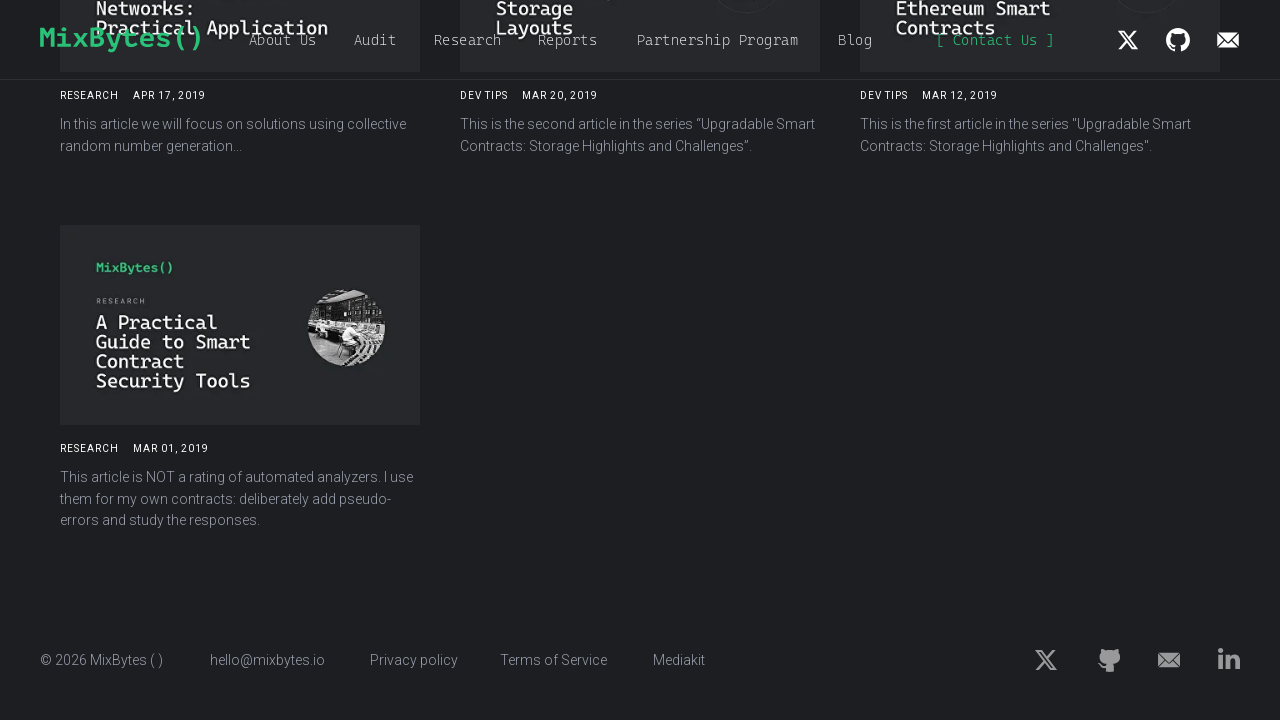

Retrieved updated page scroll height
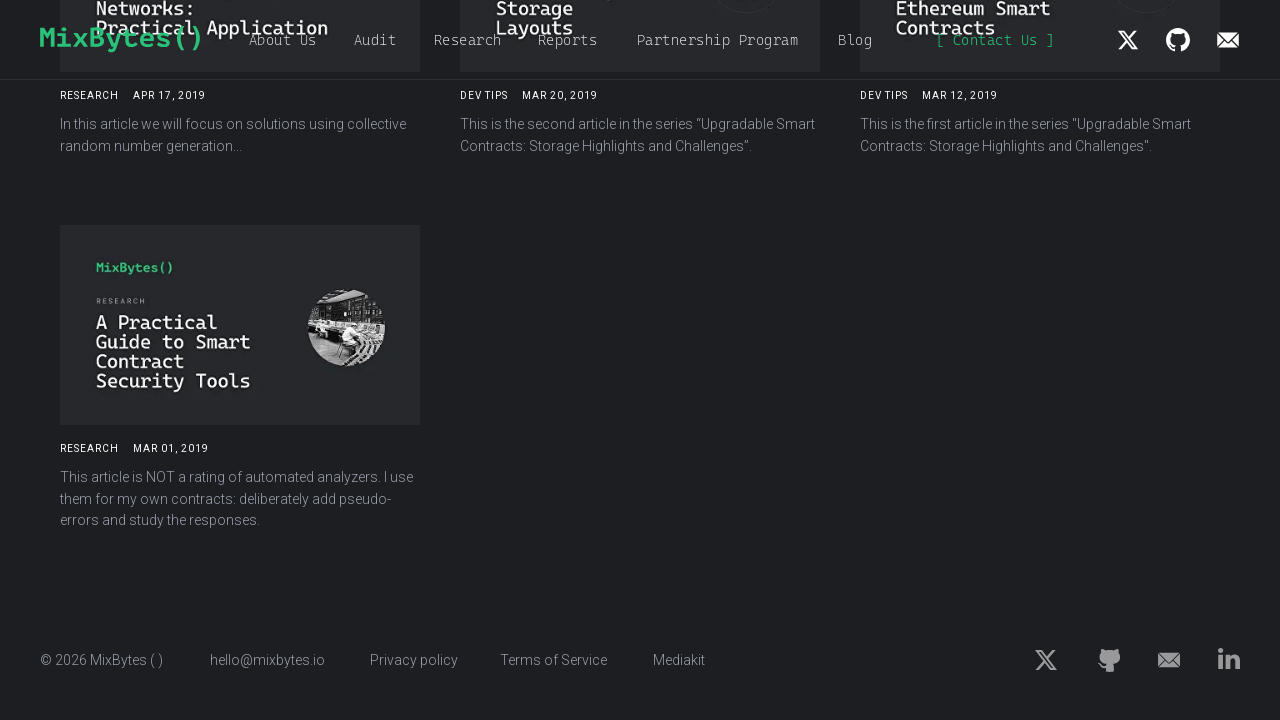

Reached bottom of page - no new content loaded
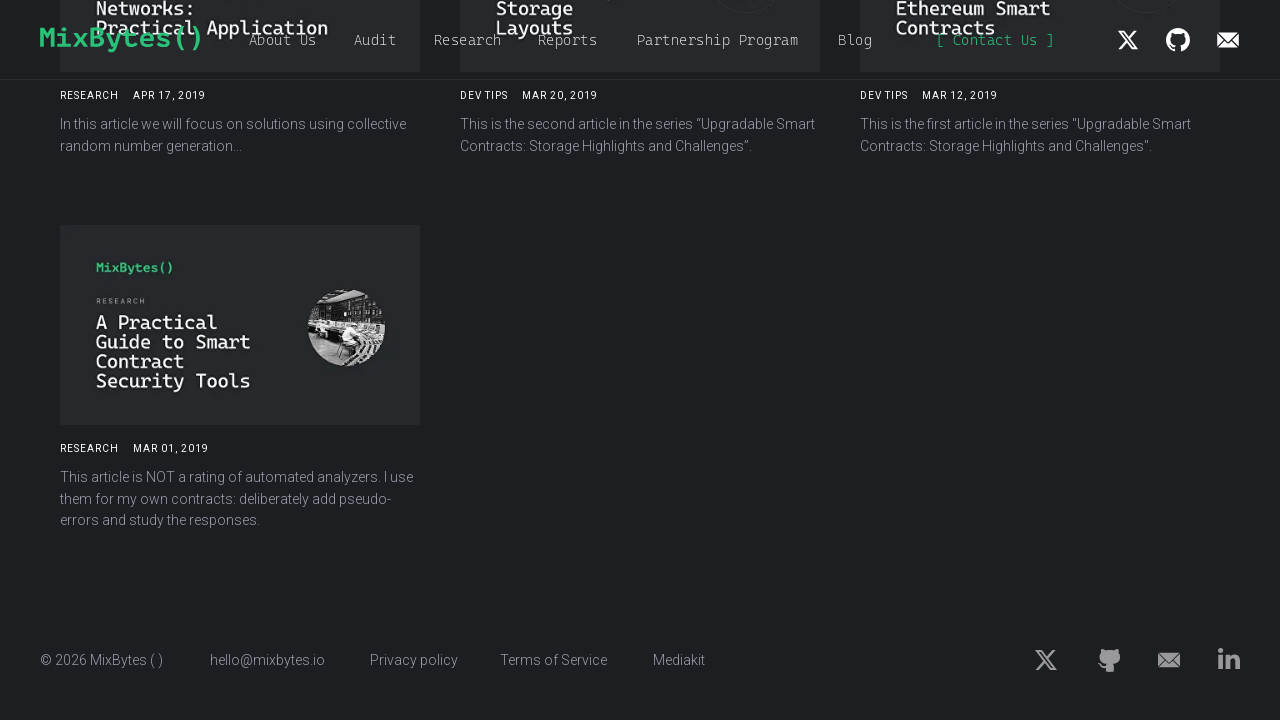

Verified blog post elements are visible after lazy loading completed
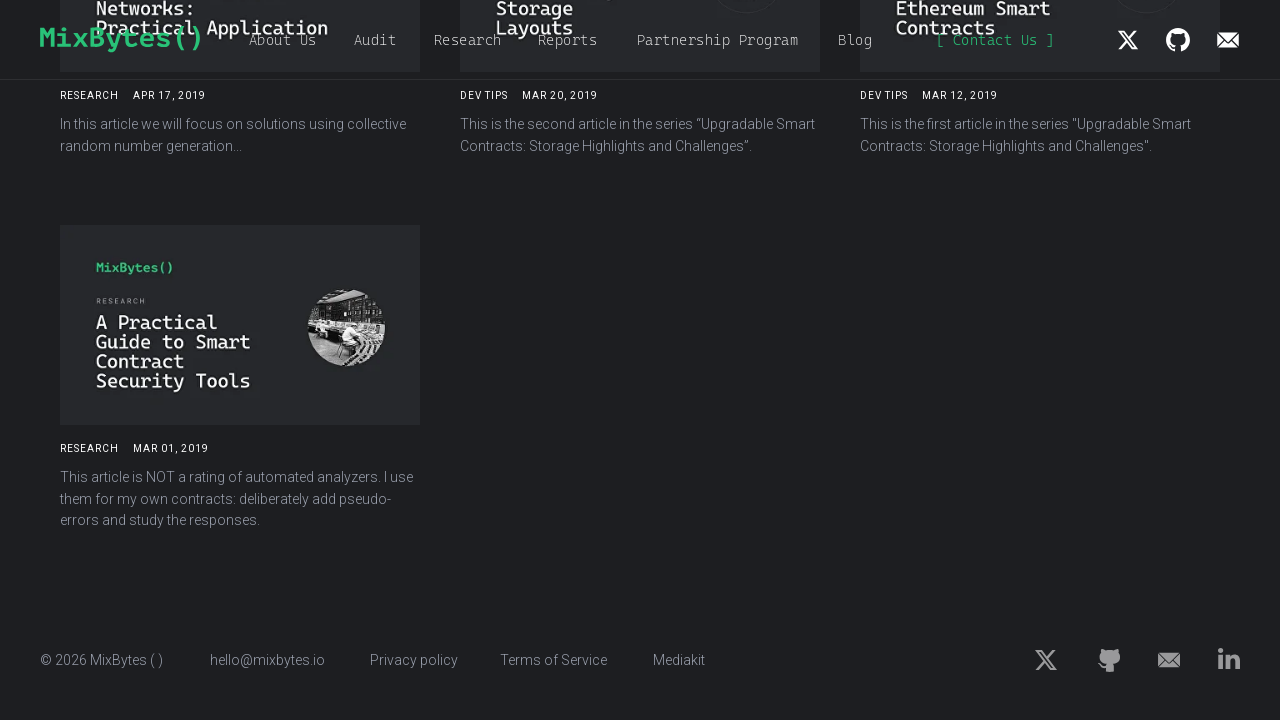

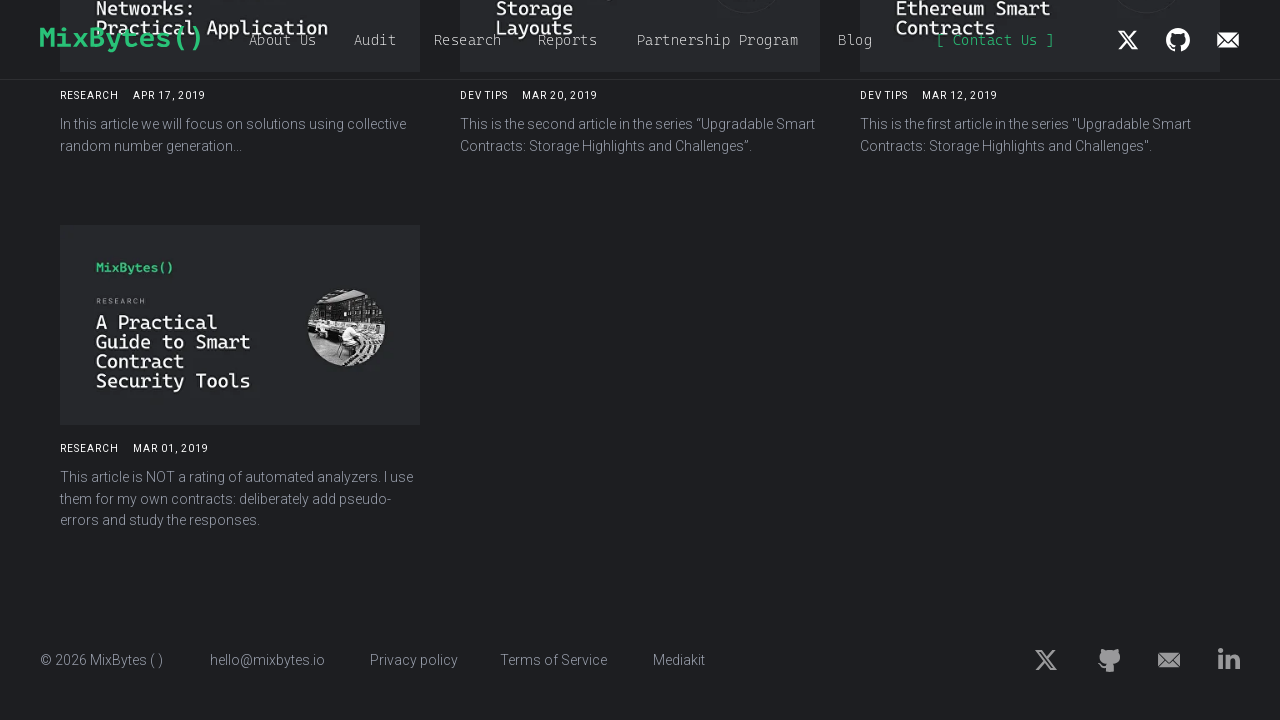